Tests browser window handling by clicking a button to open a new window, switching to it, and verifying the URL

Starting URL: https://demoqa.com/browser-windows

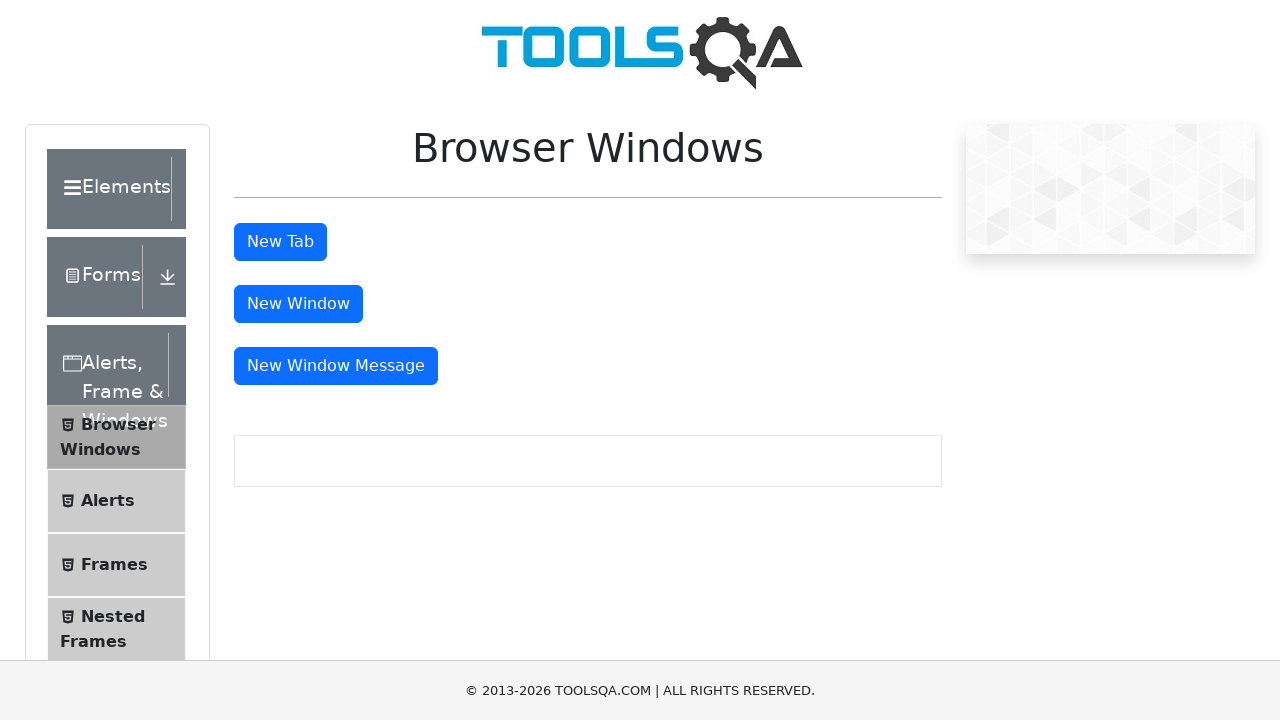

Scrolled to new window button
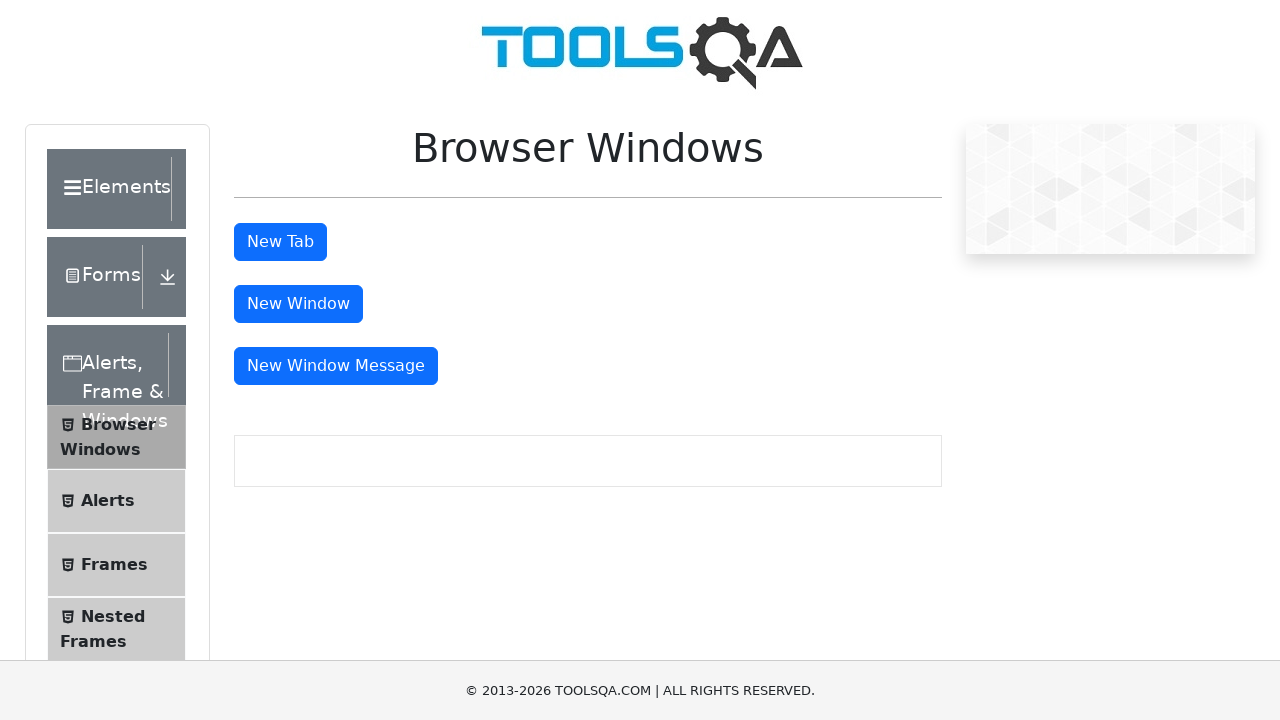

Clicked button to open new window at (298, 304) on xpath=//button[@id='windowButton']
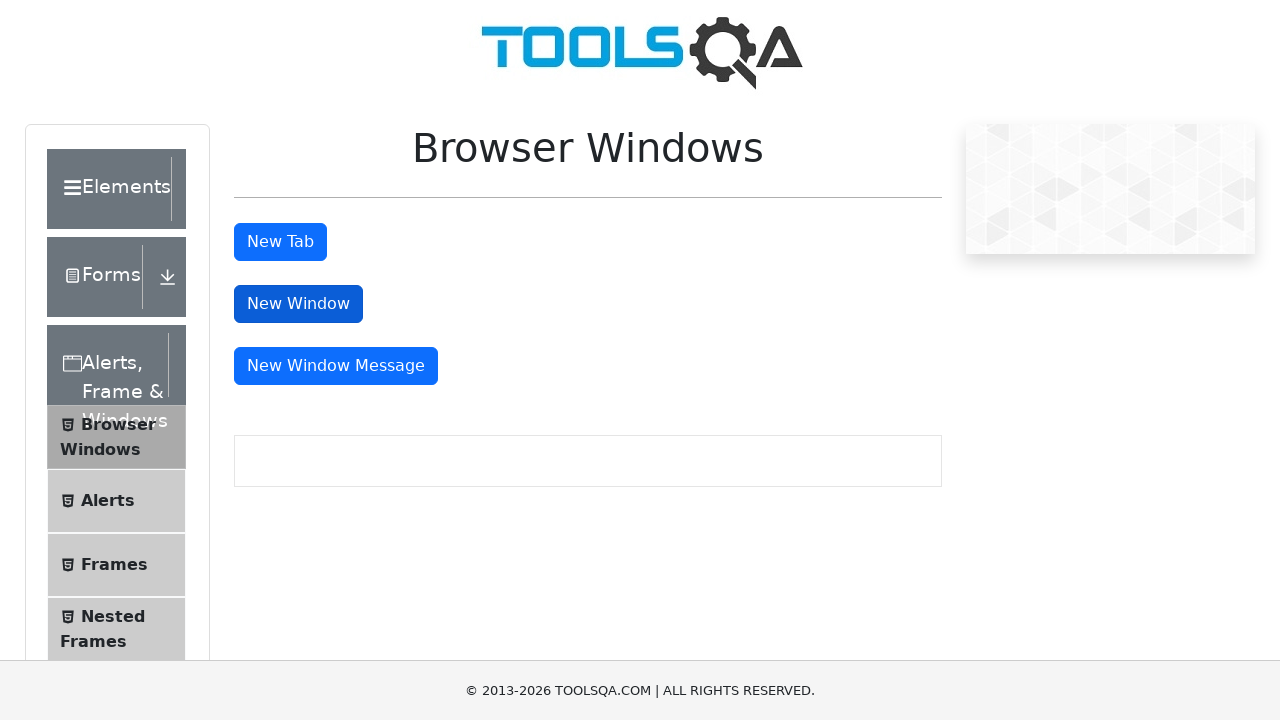

New window opened and captured
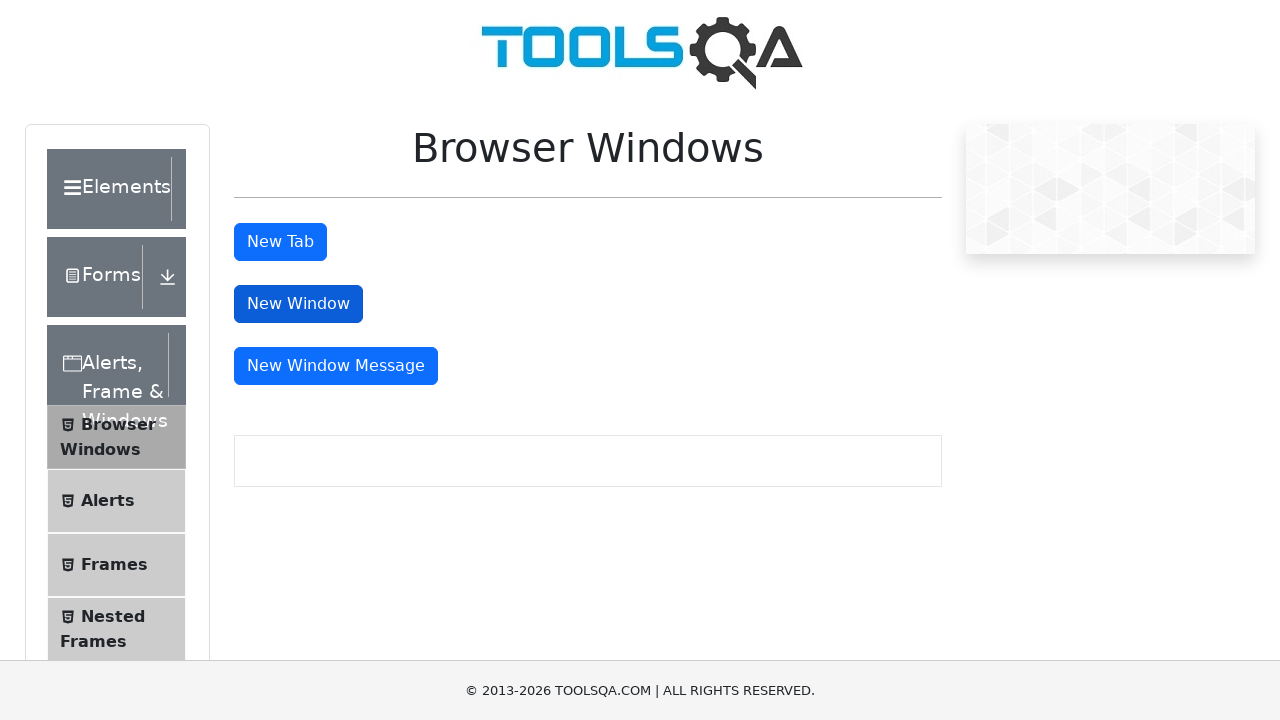

New window page loaded
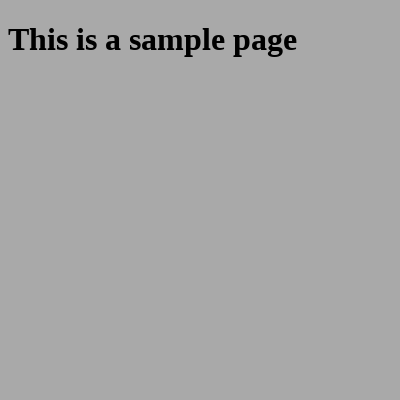

Verified new window URL contains 'https://demoqa.com/sample'
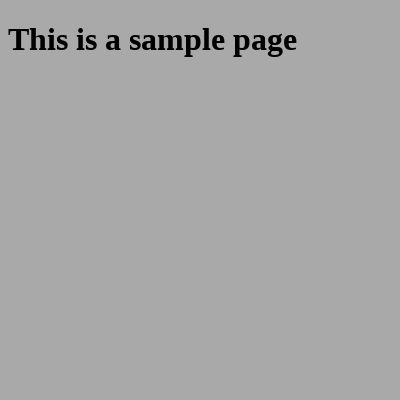

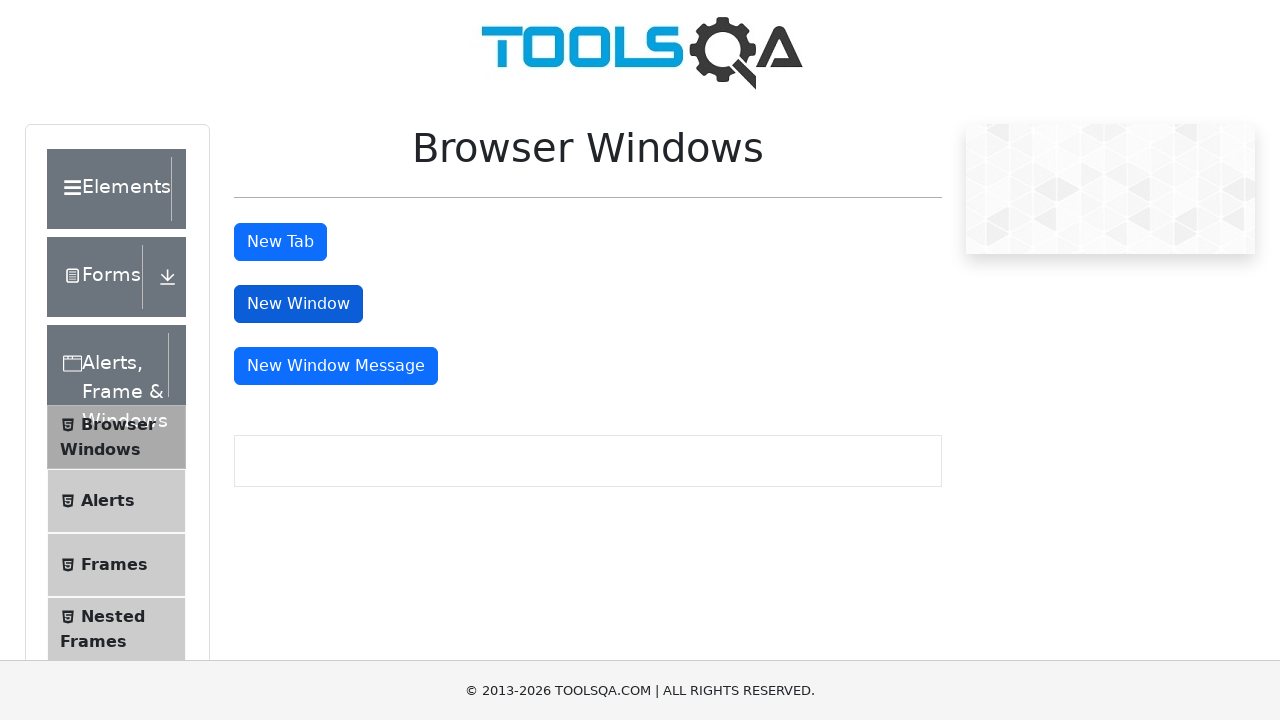